Tests a multi-step registration form by filling personal information, selecting an option, and completing address details to reach a confirmation page

Starting URL: https://galmatalon.github.io/tutorials/indexNoID.html

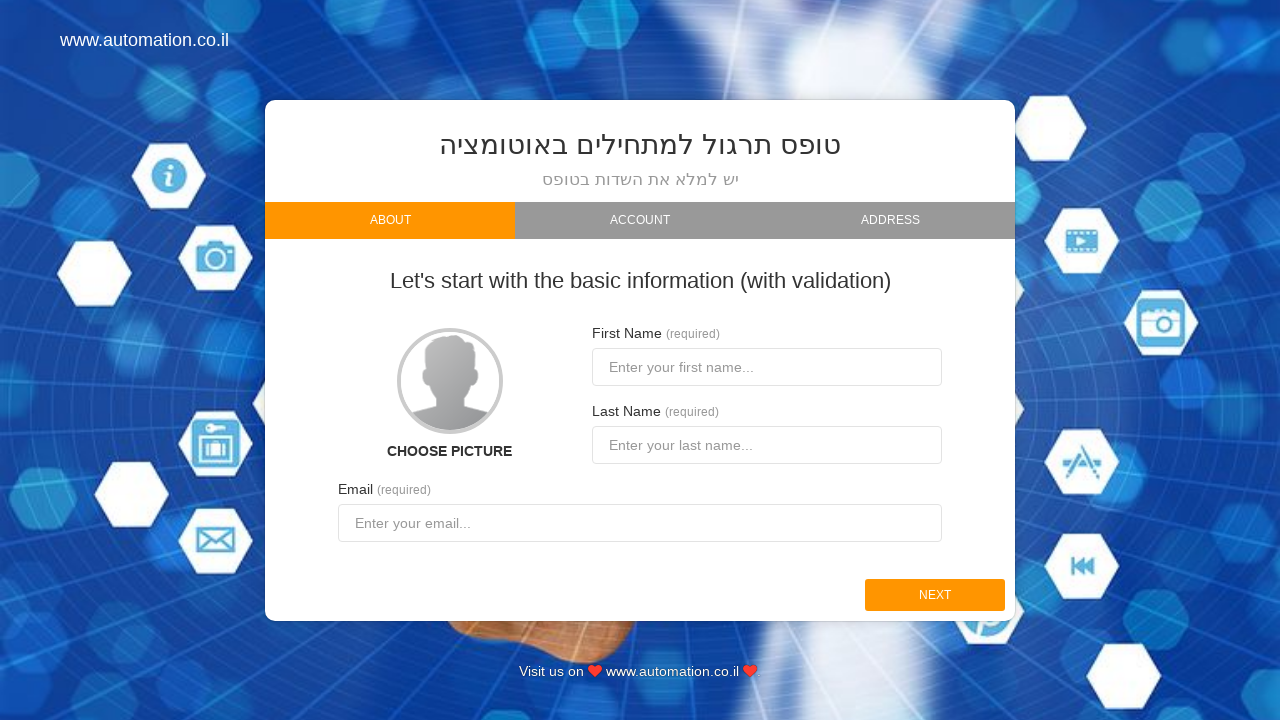

Filled firstname field with 'Max' on #firstname
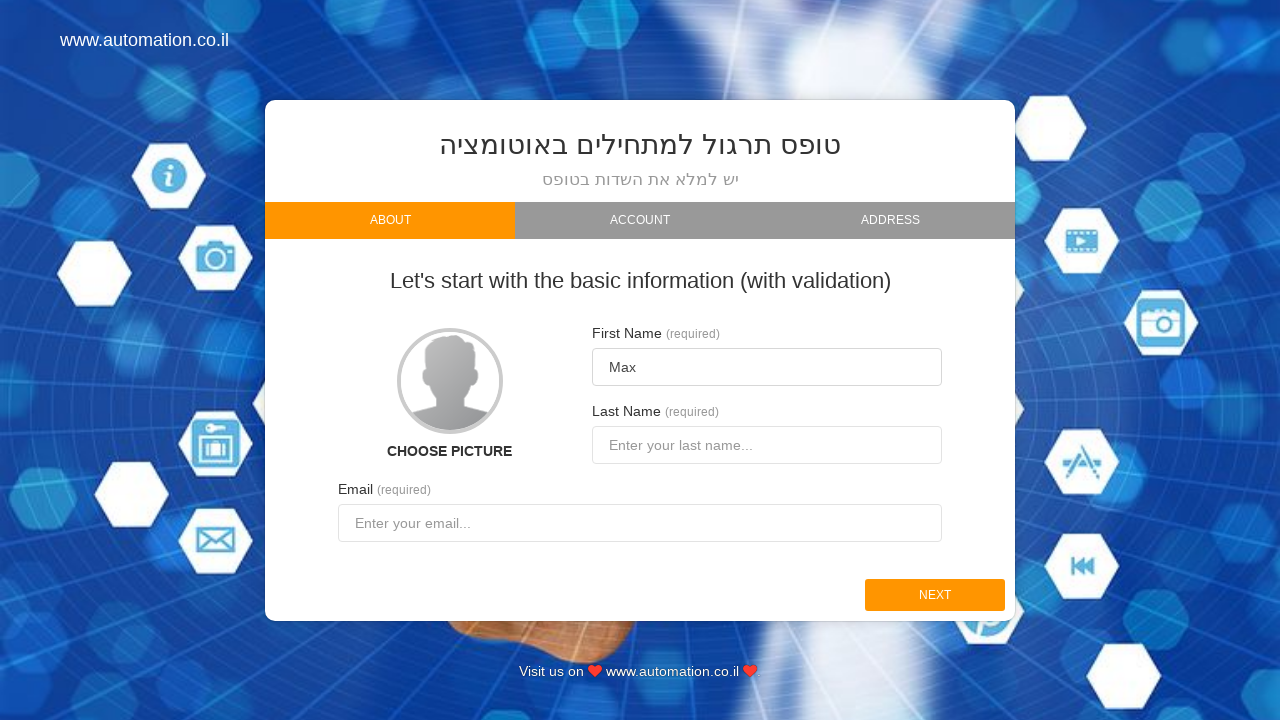

Filled lastname field with 'Madorski' on #lastname
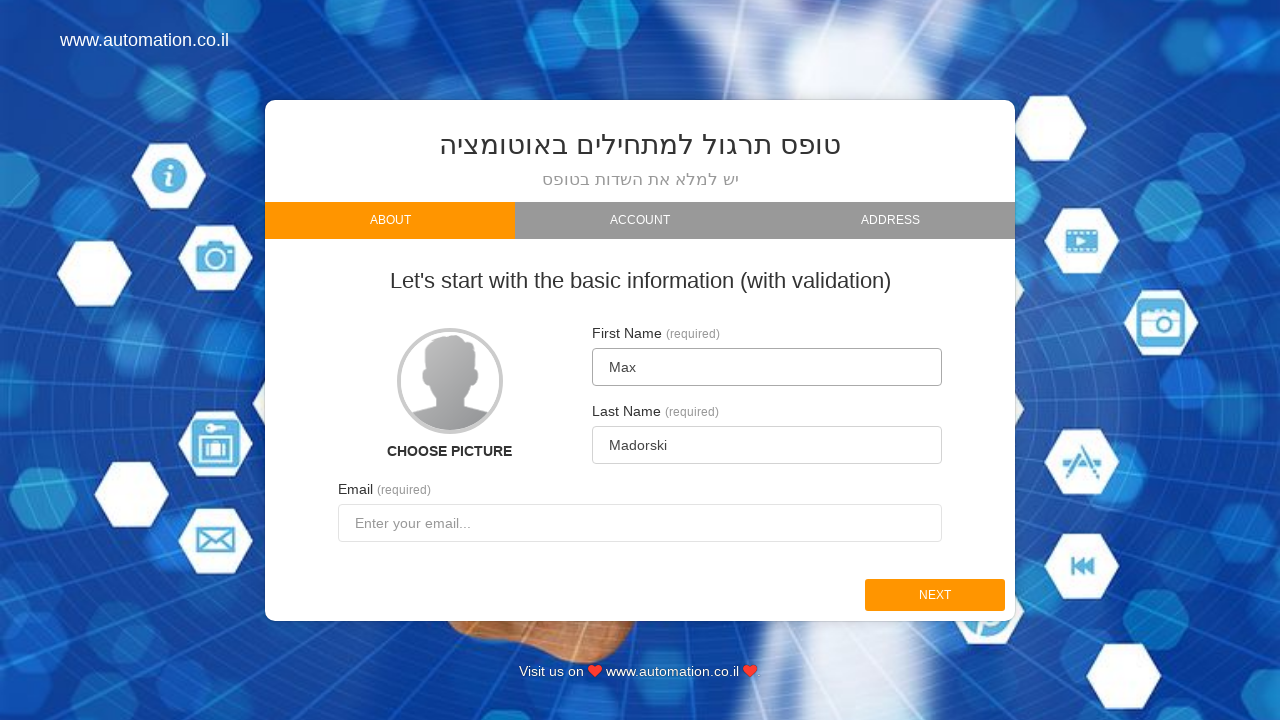

Filled email field with 'max@gmail.com' on #email
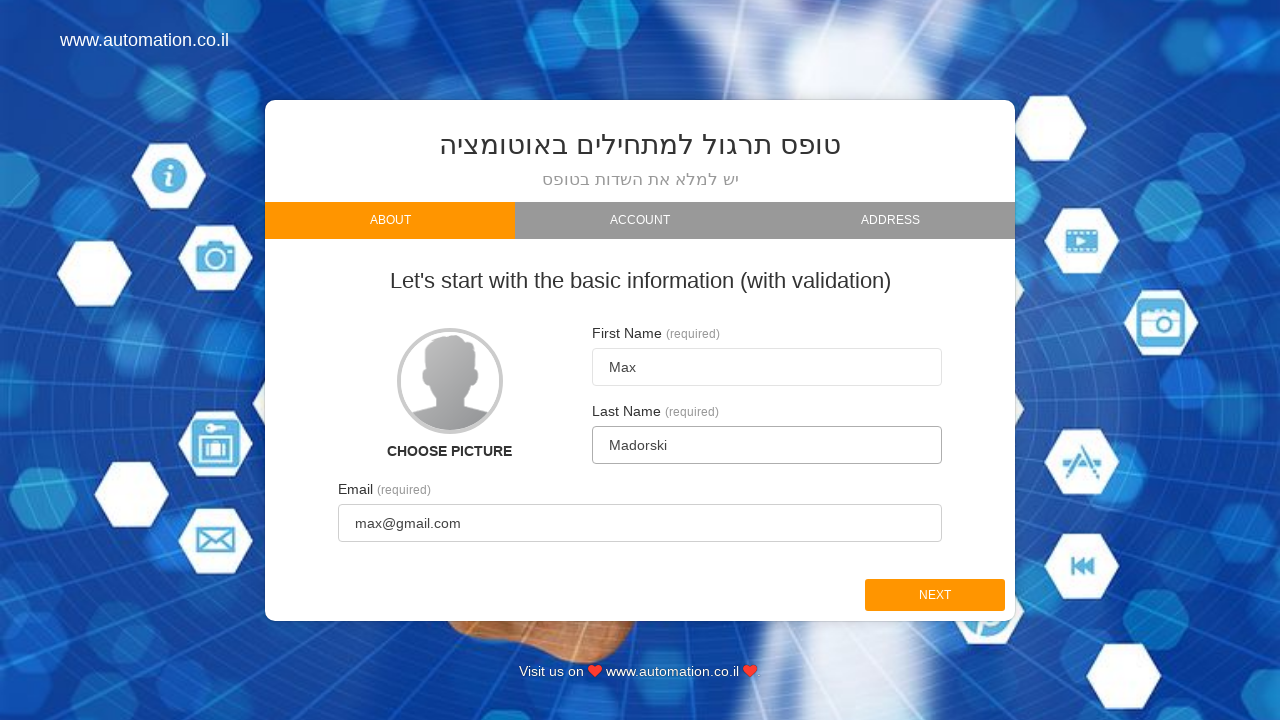

Clicked next button to proceed from personal information step at (935, 595) on .btn.btn-next.btn-fill.btn-warning.btn-wd.btn-sm
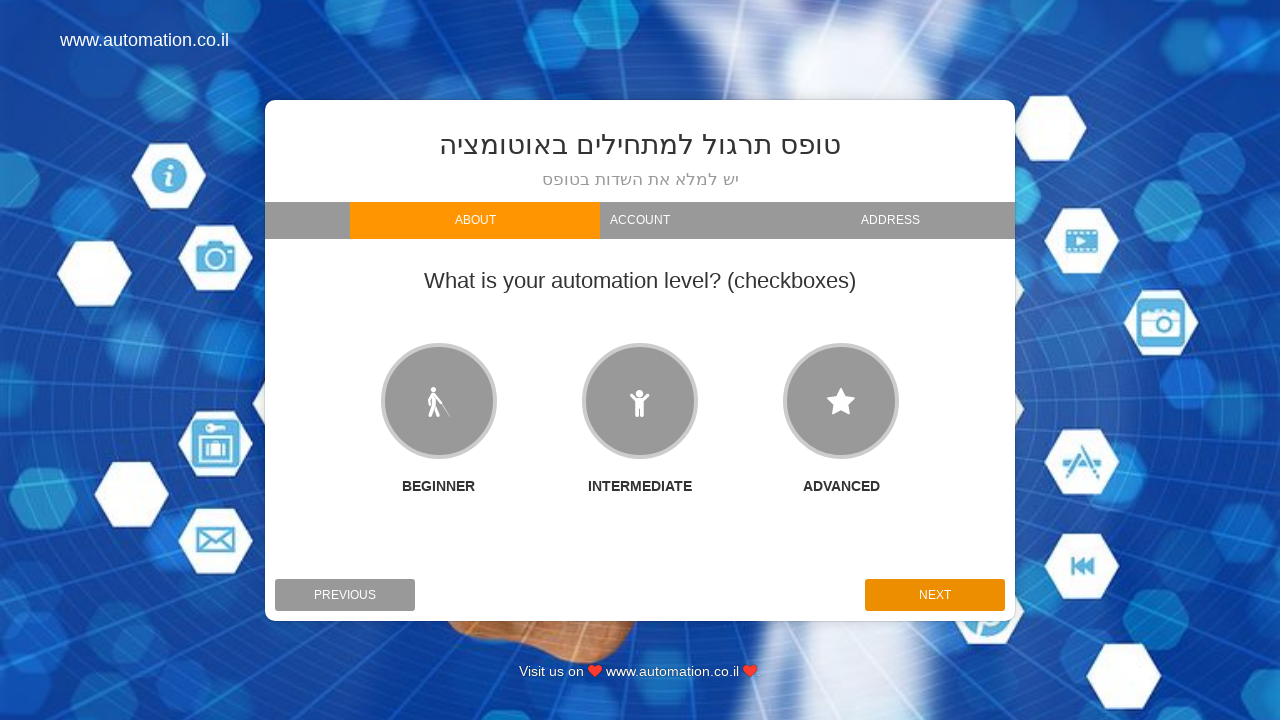

Clicked icon option to select preference at (439, 401) on .icon
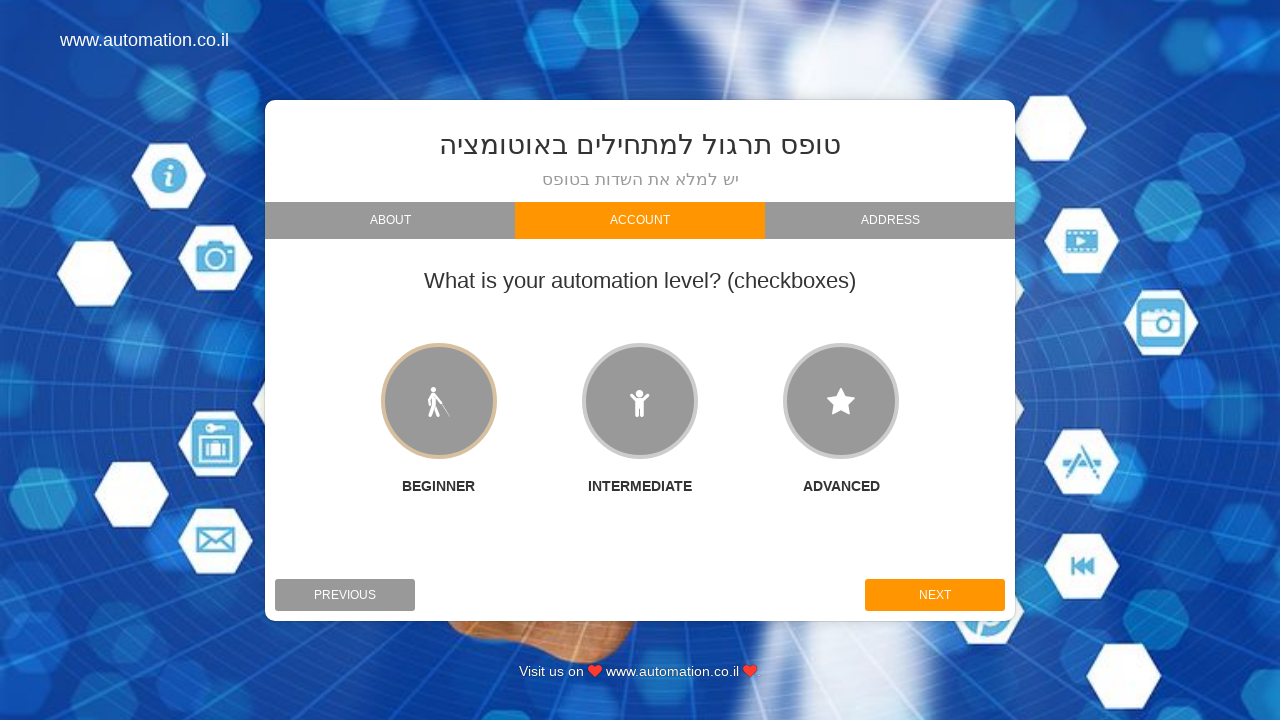

Clicked next button to proceed to address step at (935, 595) on [name='next']
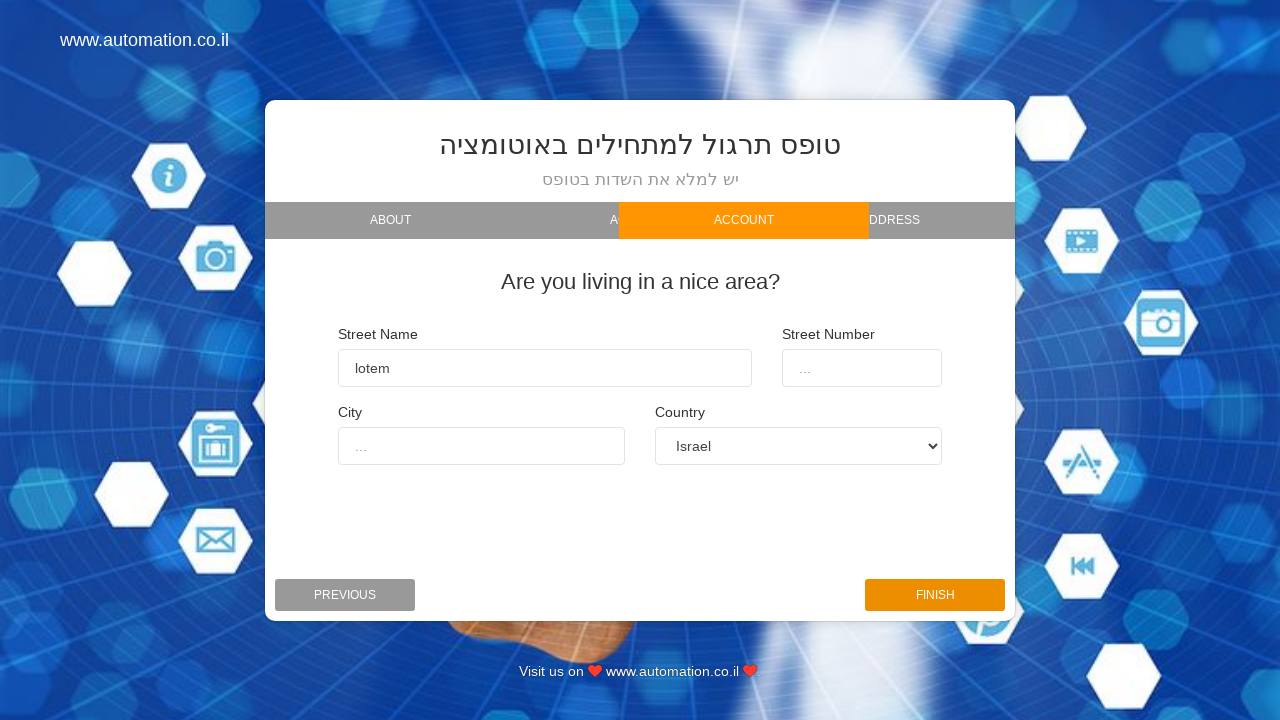

Filled streetname field with 'Brande zeev' on [name='streetname']
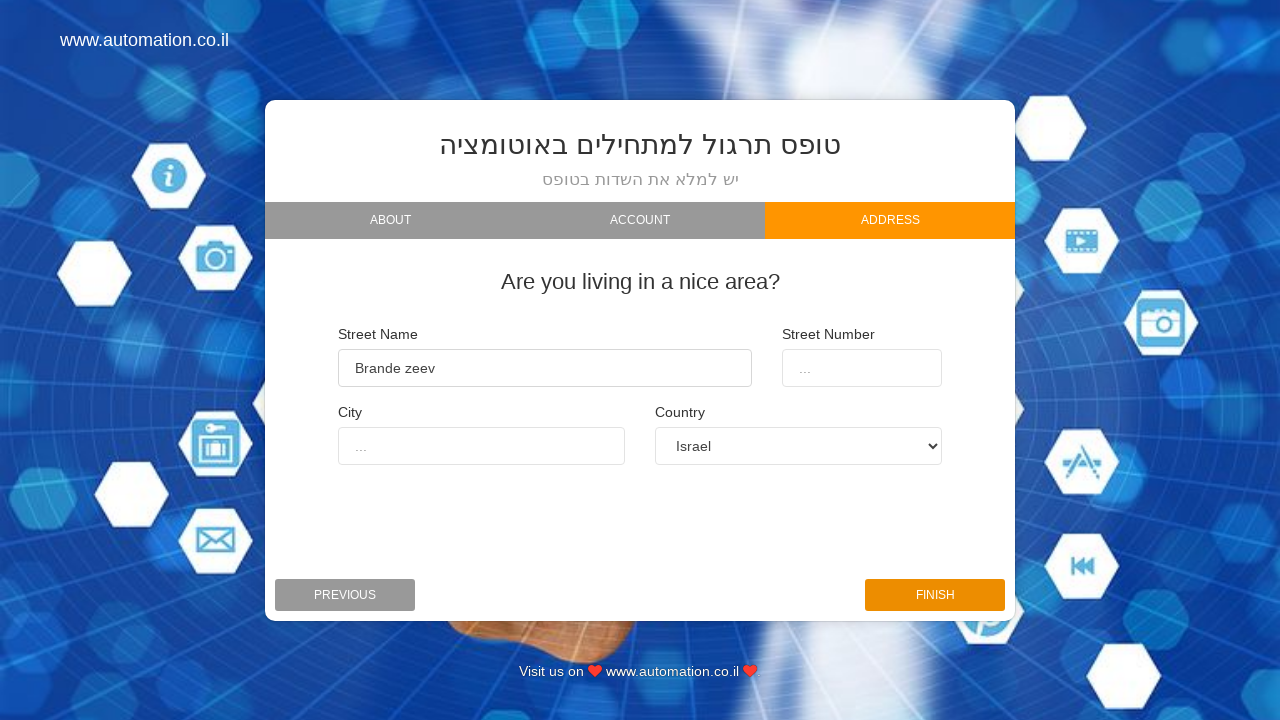

Filled streetnumber field with '21' on [name='streetnumber']
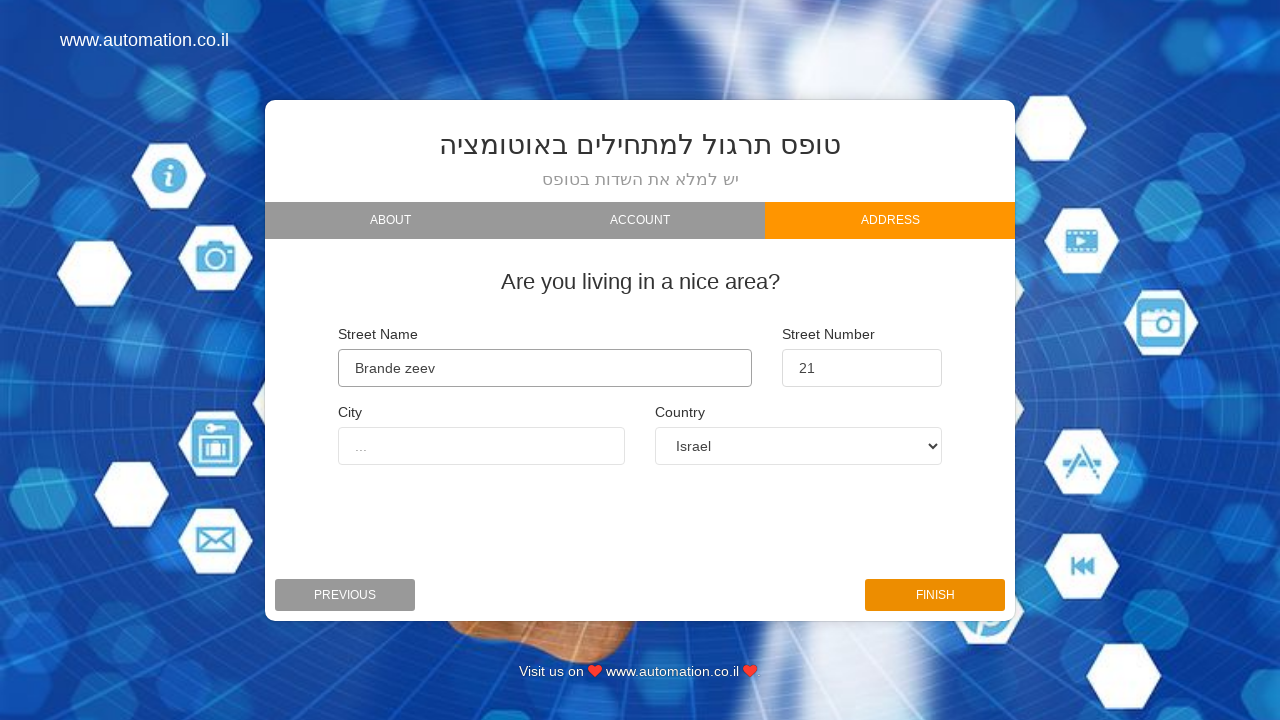

Filled city field with 'Petach Tikva' on [name='city']
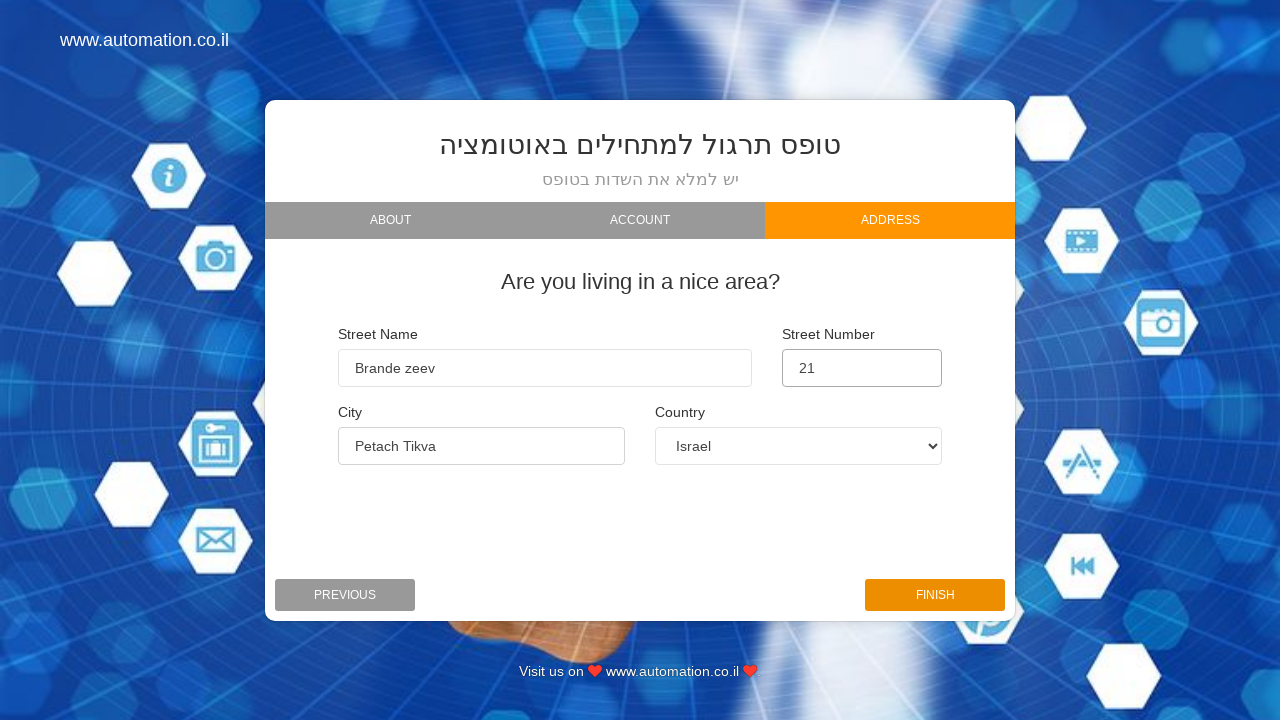

Clicked finish button to complete the registration form at (935, 595) on #finish
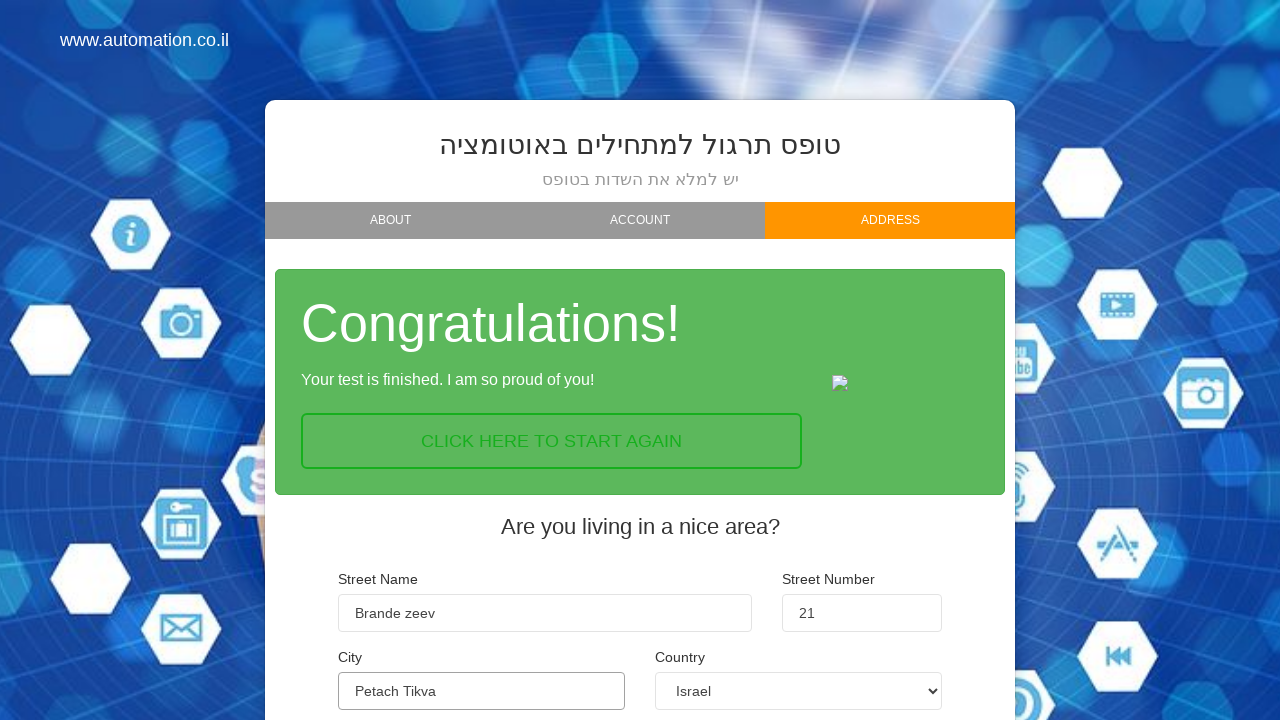

Confirmation page loaded with cta-title element visible
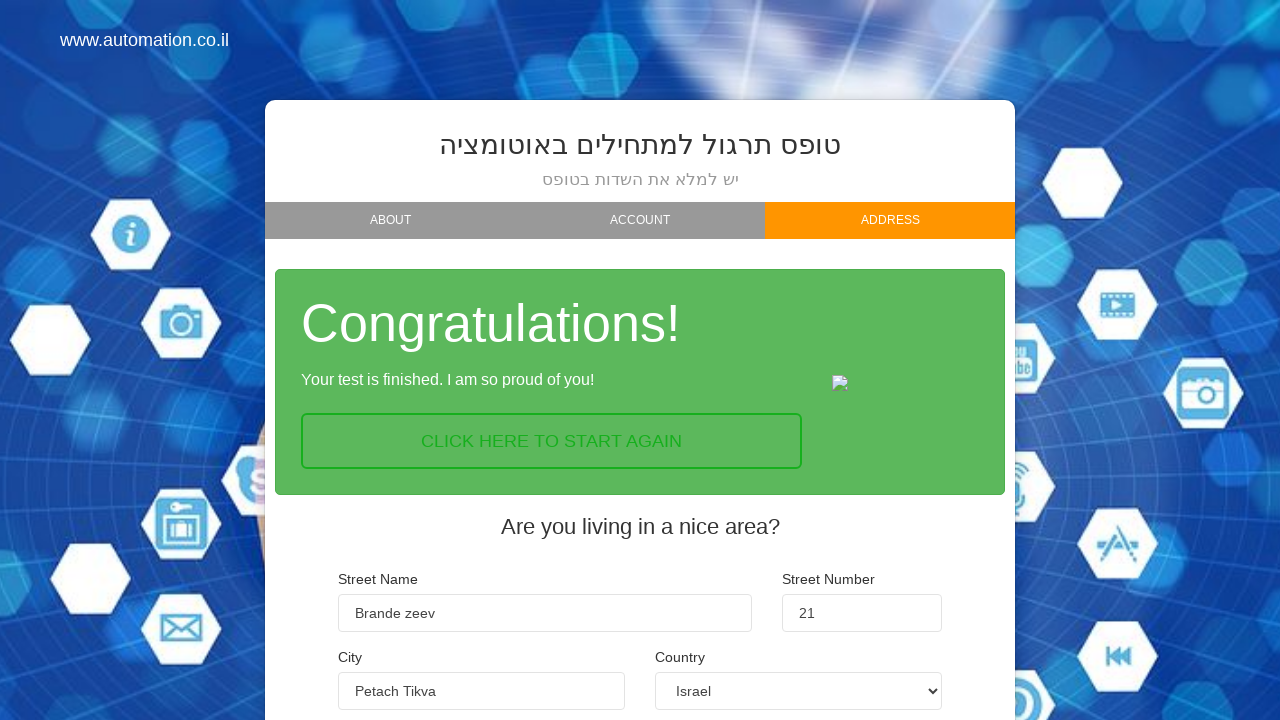

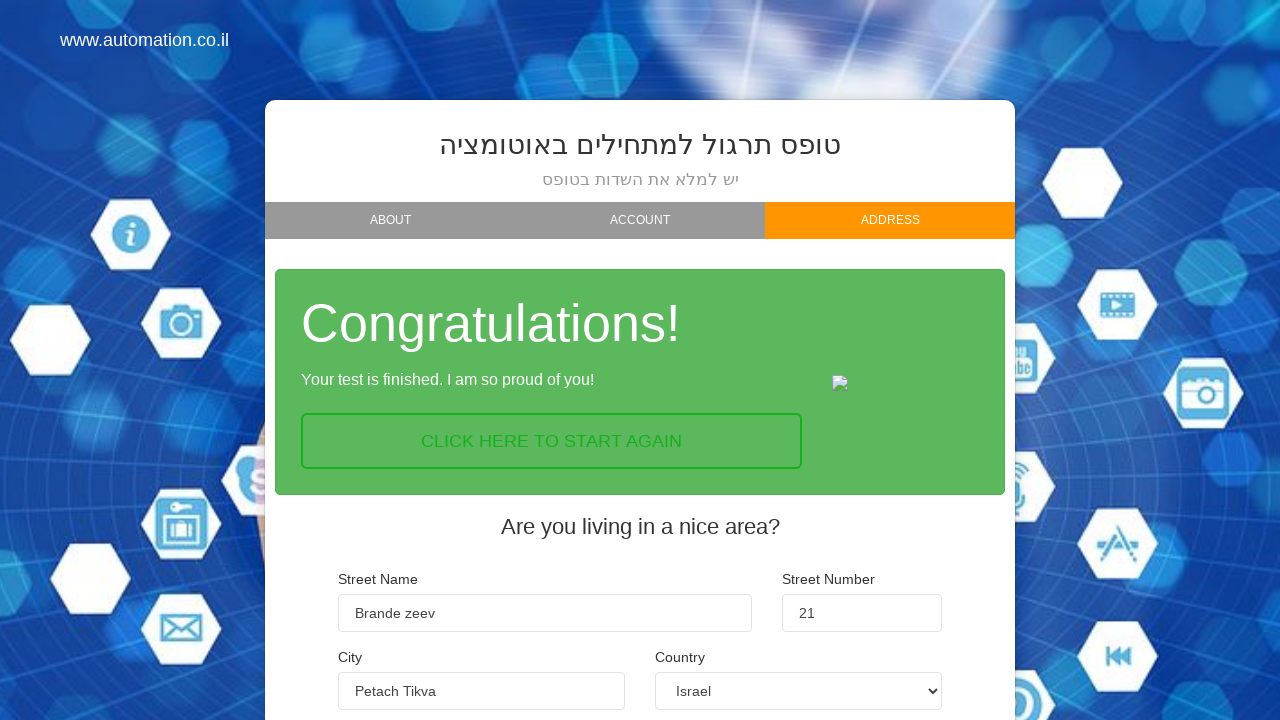